Tests window handling by clicking a link that opens a new window, then switching between windows and interacting with elements on each window based on the page title.

Starting URL: https://opensource-demo.orangehrmlive.com/web/index.php/auth/login

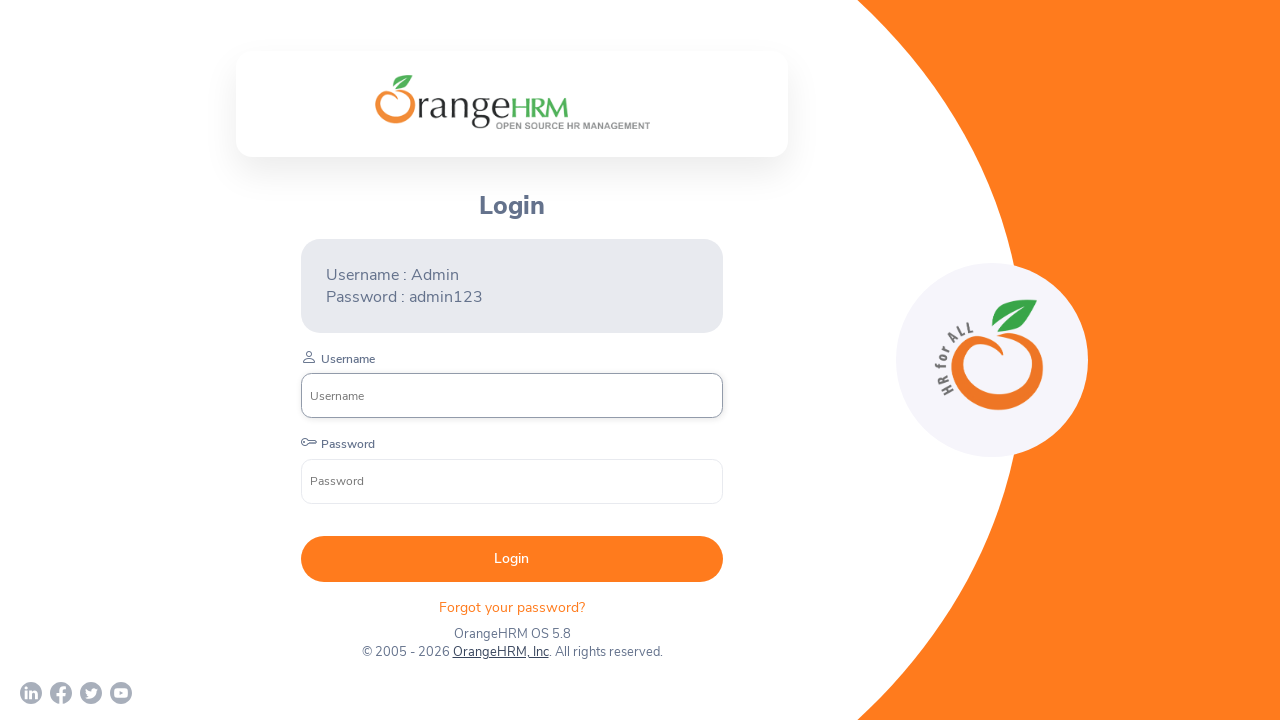

Clicked OrangeHRM, Inc link and new window opened at (500, 652) on xpath=//a[text()='OrangeHRM, Inc']
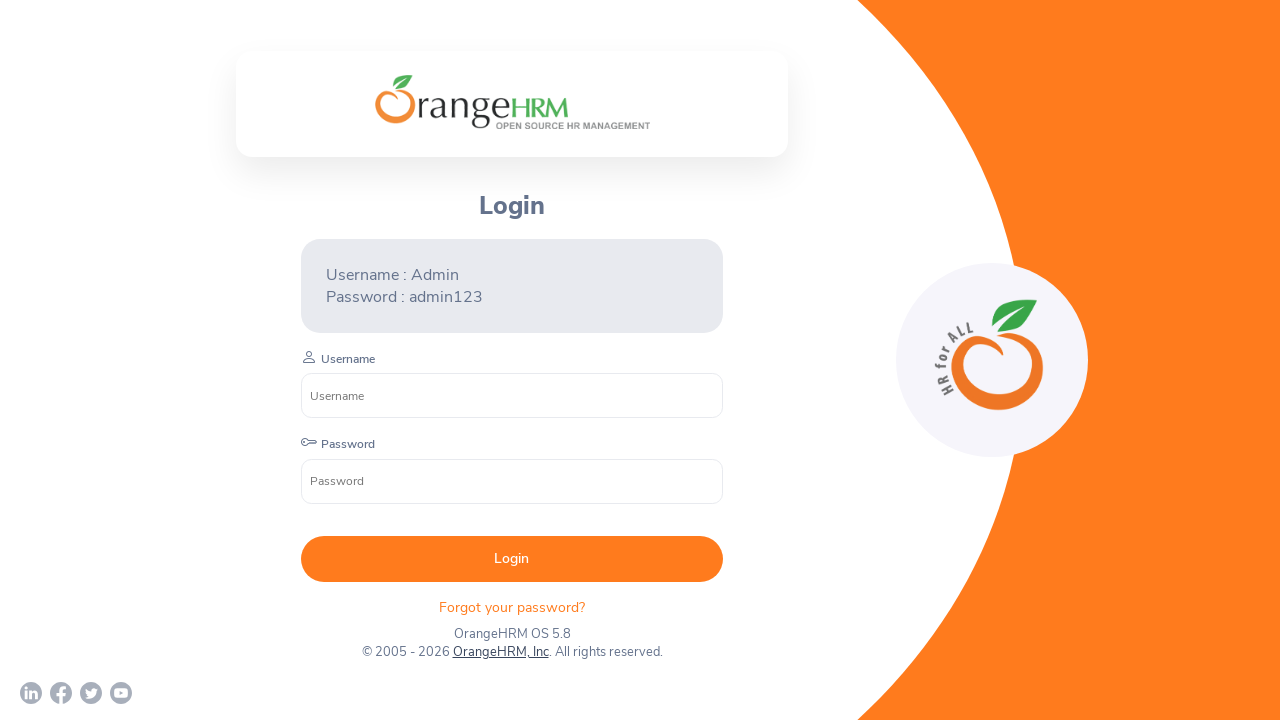

New window page loaded
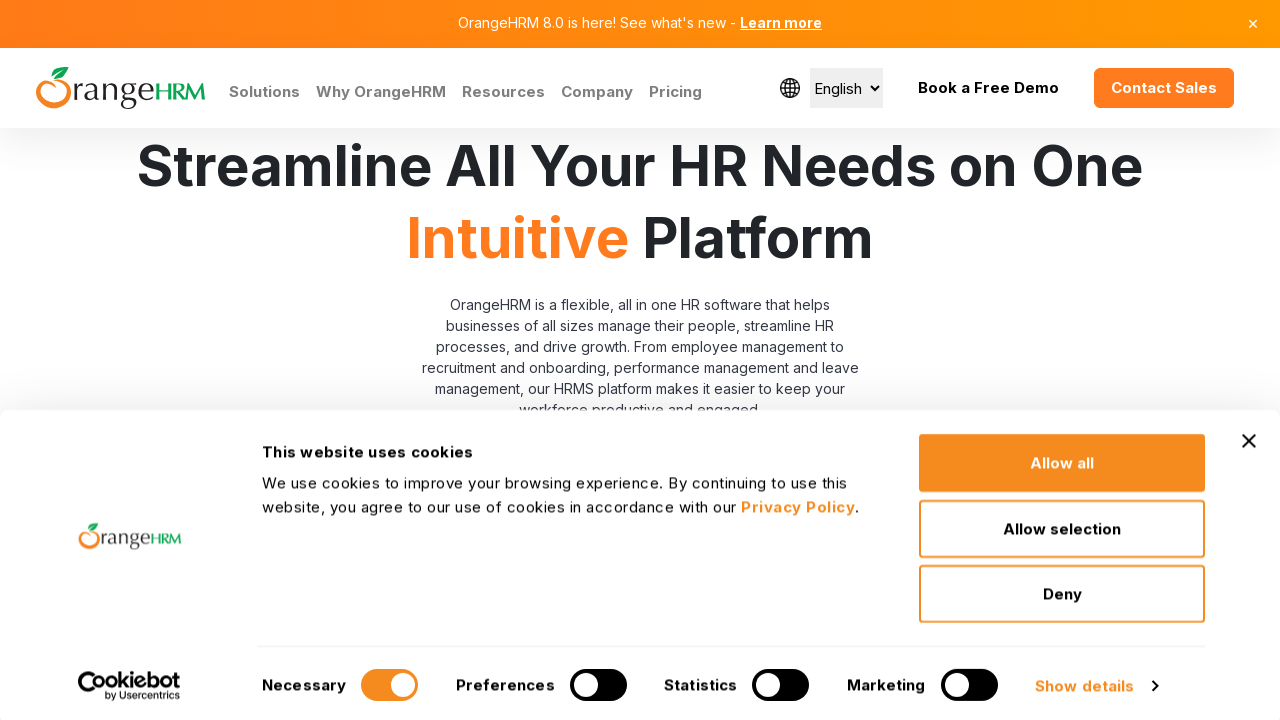

Retrieved all pages in context
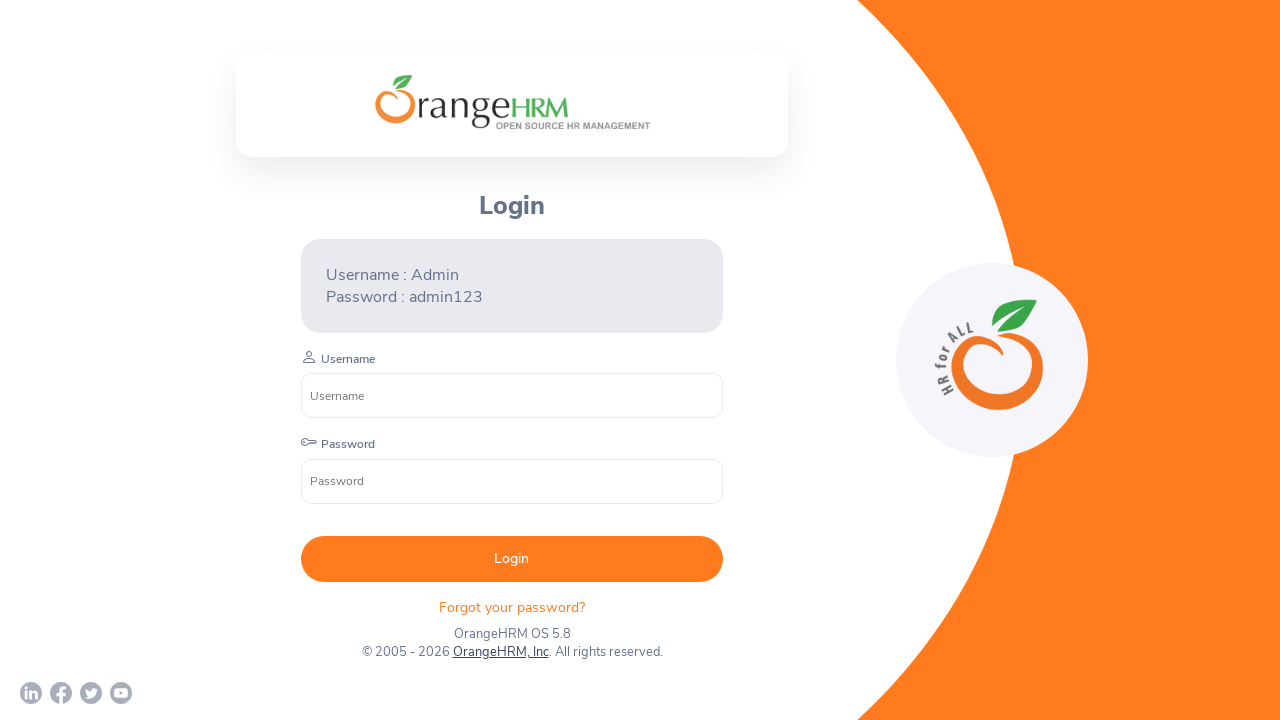

Retrieved page title: OrangeHRM
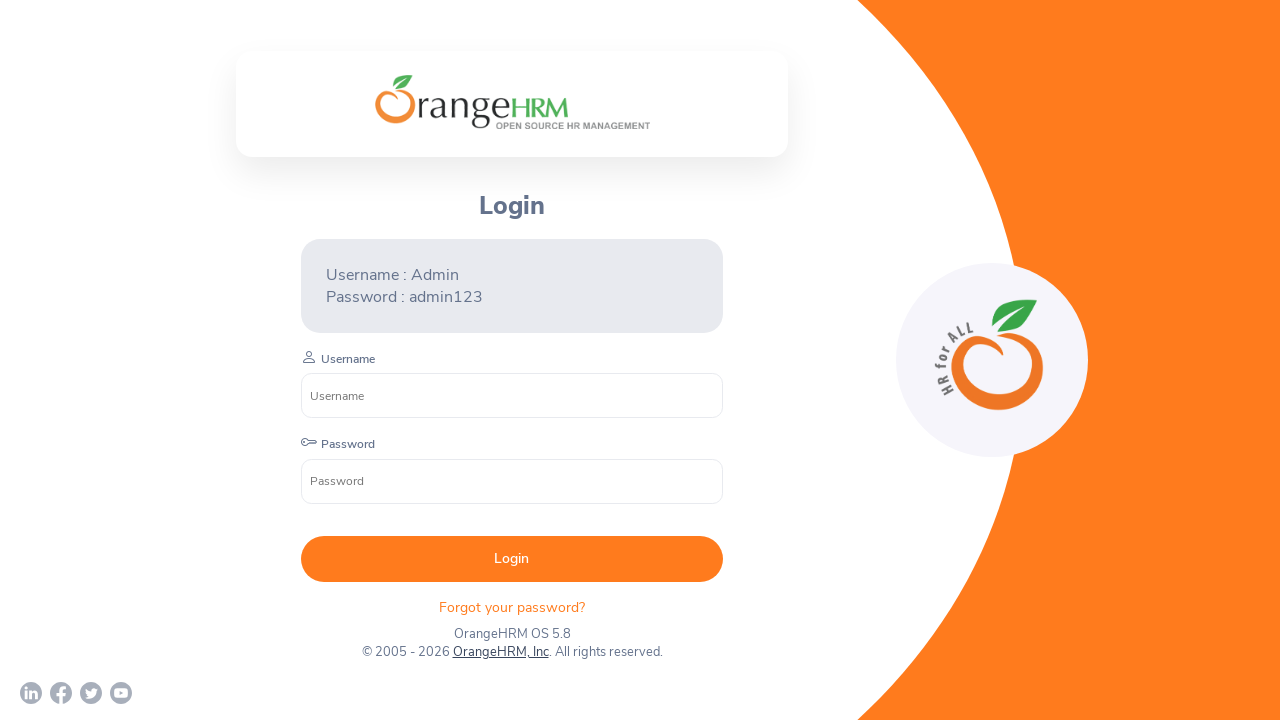

Clicked OrangeHRM, Inc link on original window at (500, 652) on xpath=//a[text()='OrangeHRM, Inc']
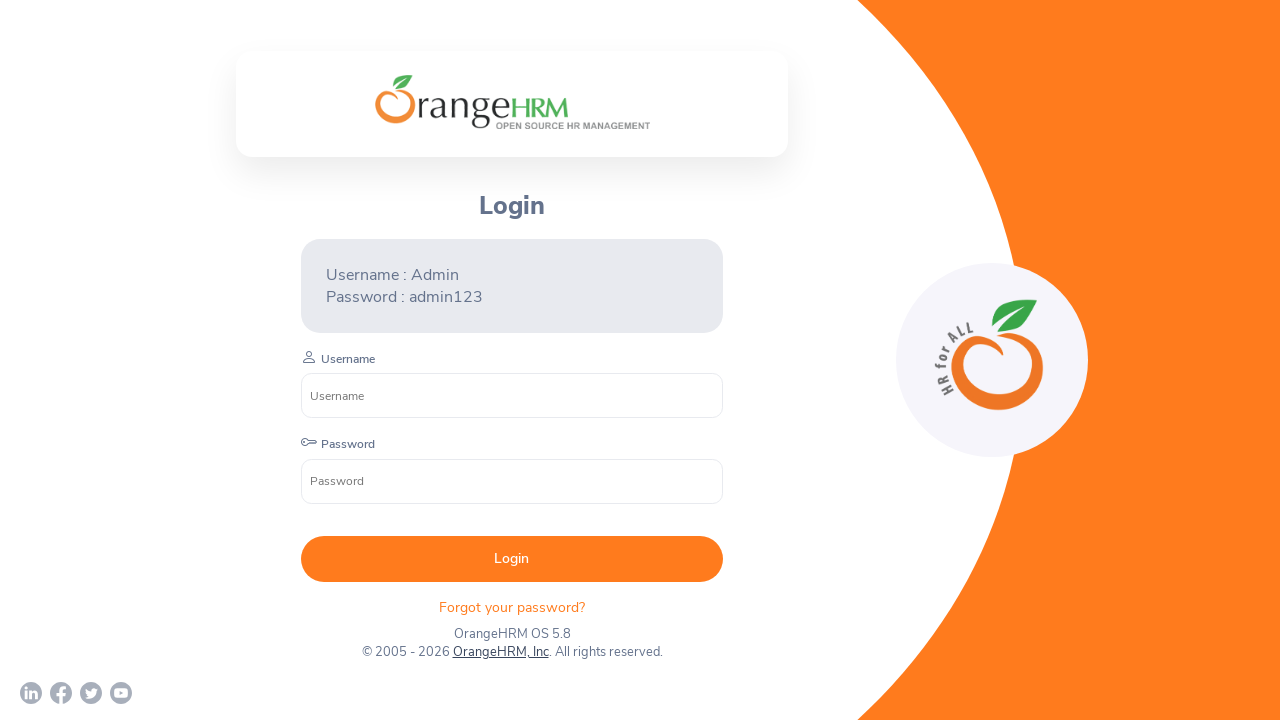

Retrieved page title: Human Resources Management Software | HRMS | OrangeHRM
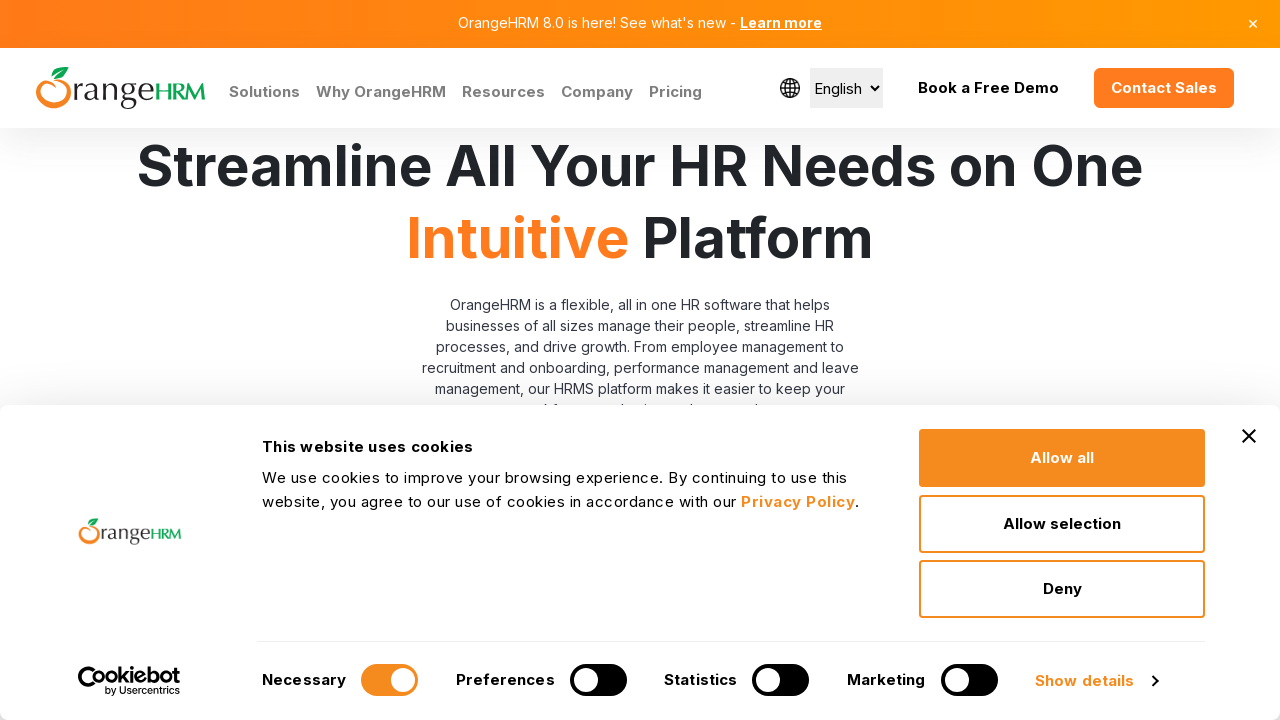

Clicked request demo button on OrangeHRM page at (717, 360) on xpath=//input[@id='Form_submitForm_action_request']
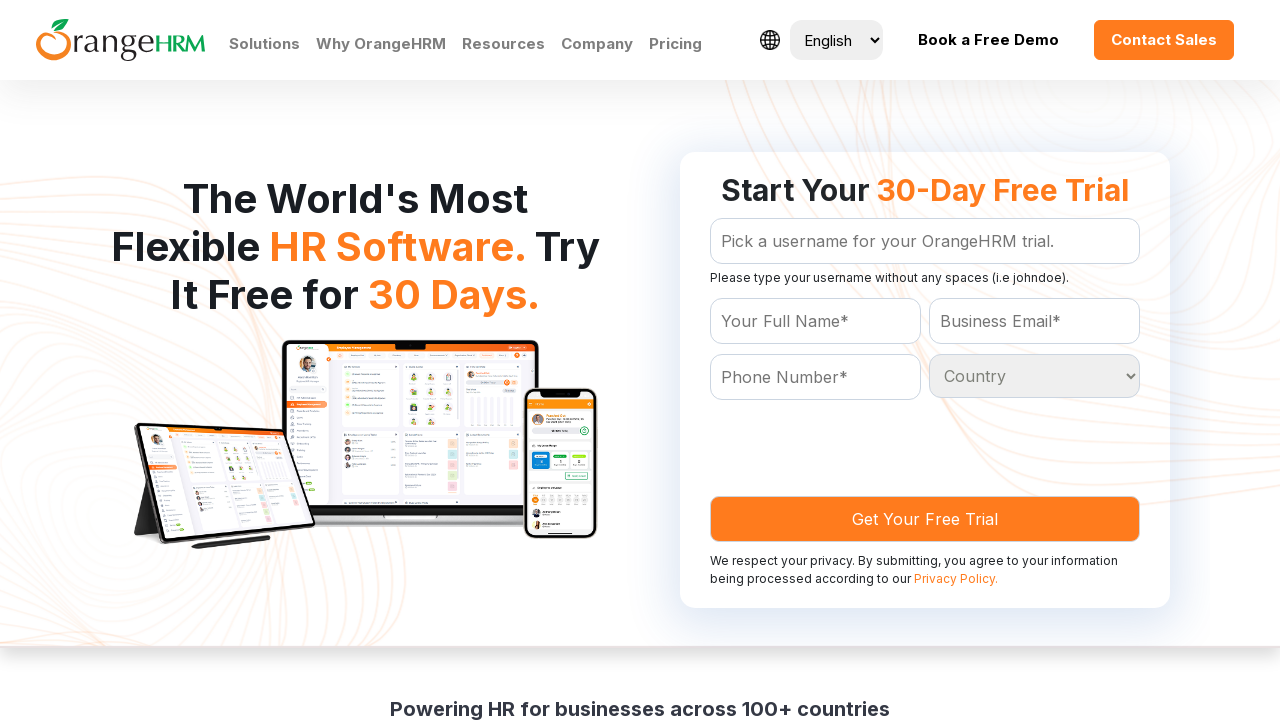

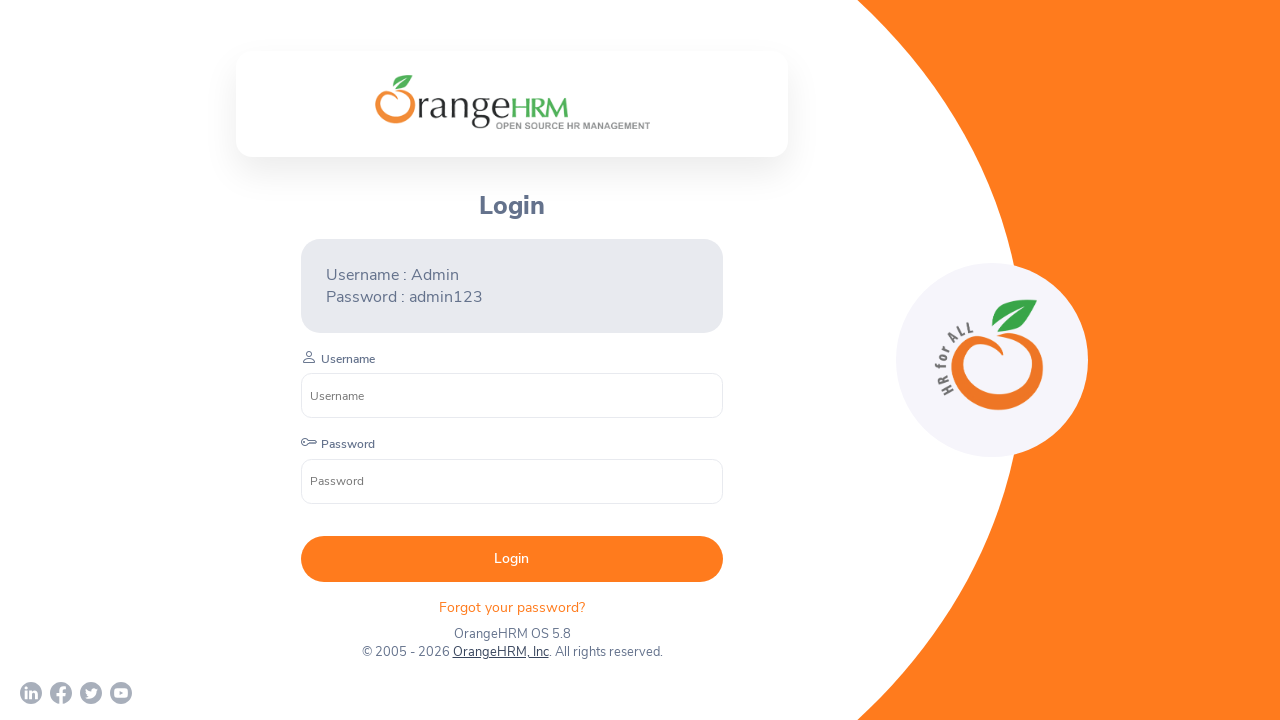